Verifies that a table has exactly 11 rows and 3 column headers

Starting URL: https://rahulshettyacademy.com/AutomationPractice/

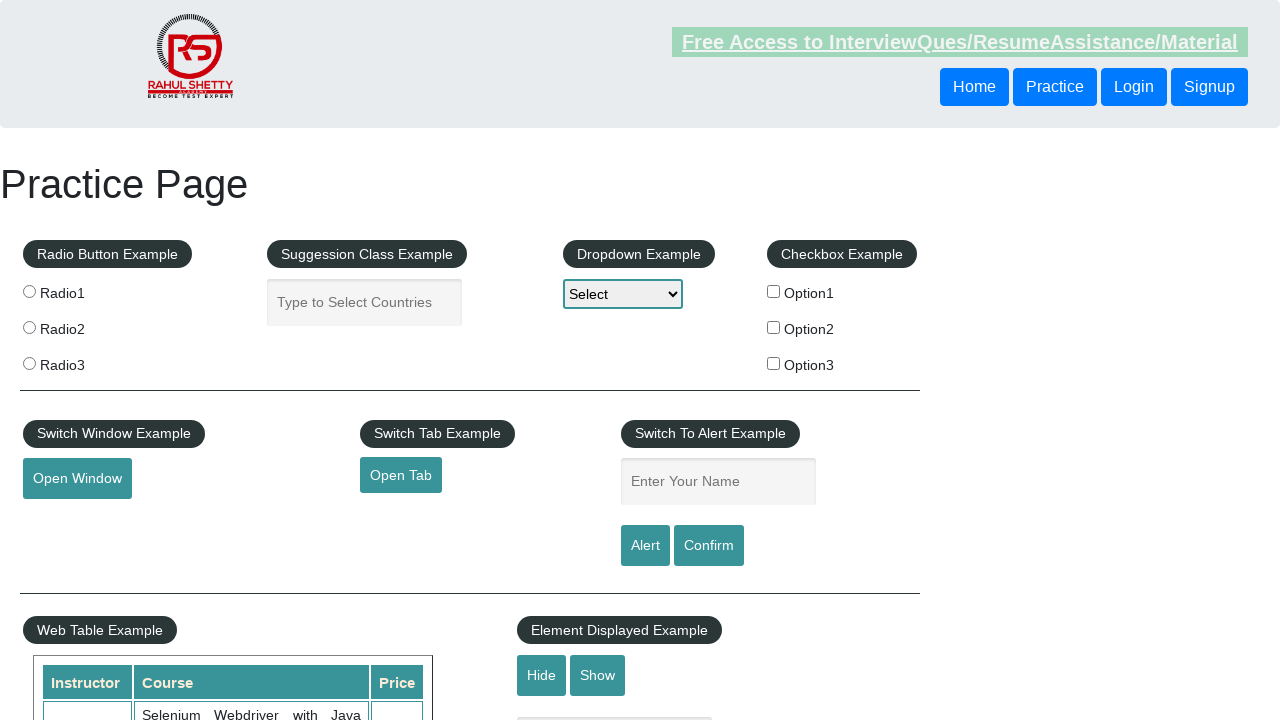

Navigated to https://rahulshettyacademy.com/AutomationPractice/
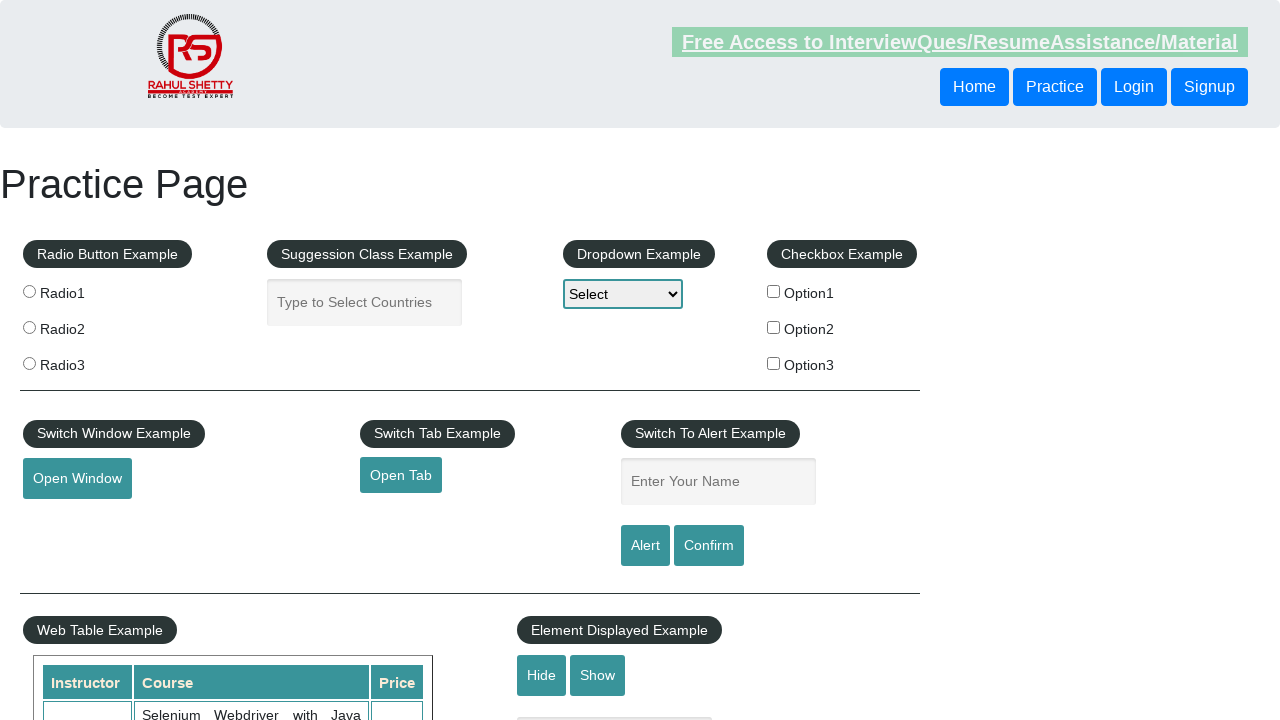

Located table rows
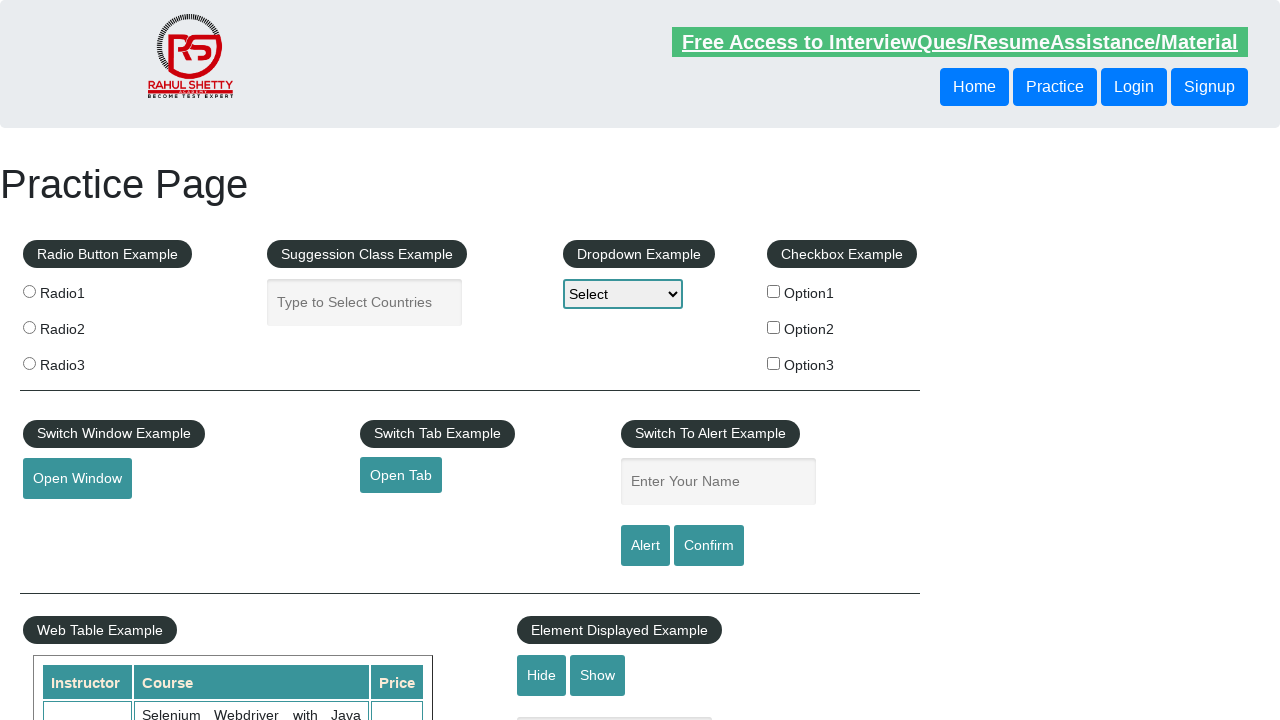

Verified table has exactly 11 rows
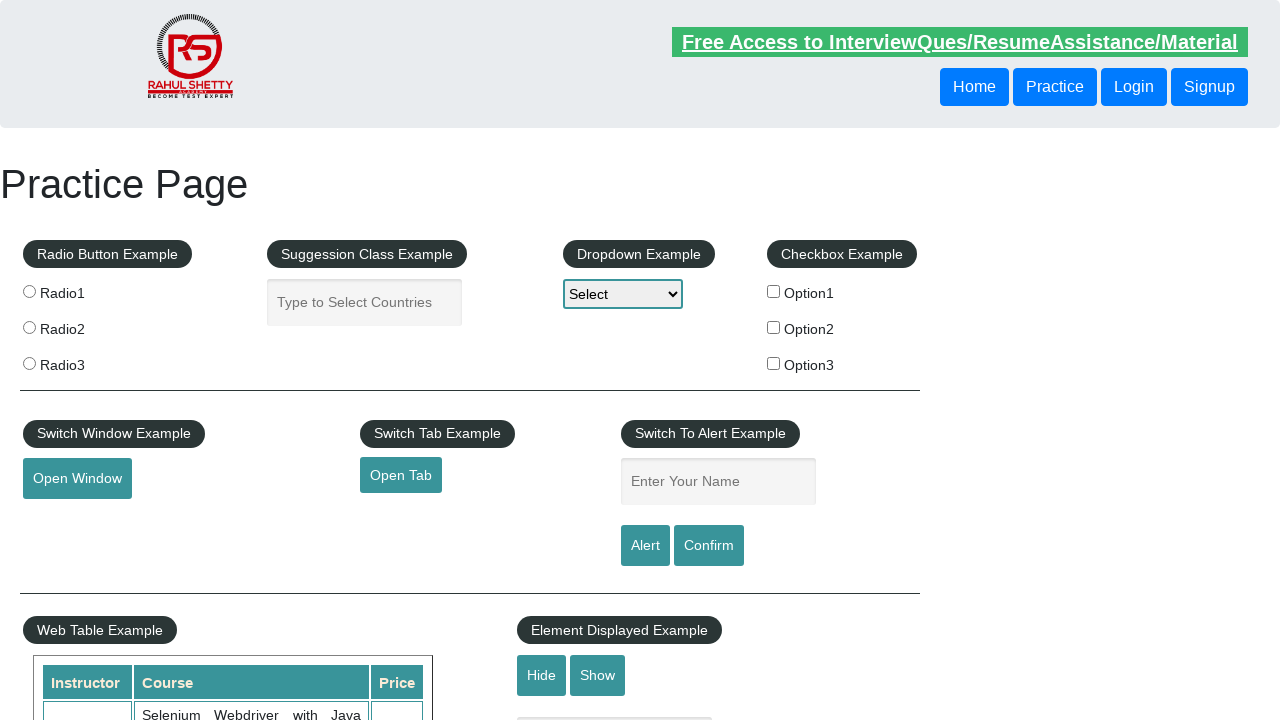

Located table column headers
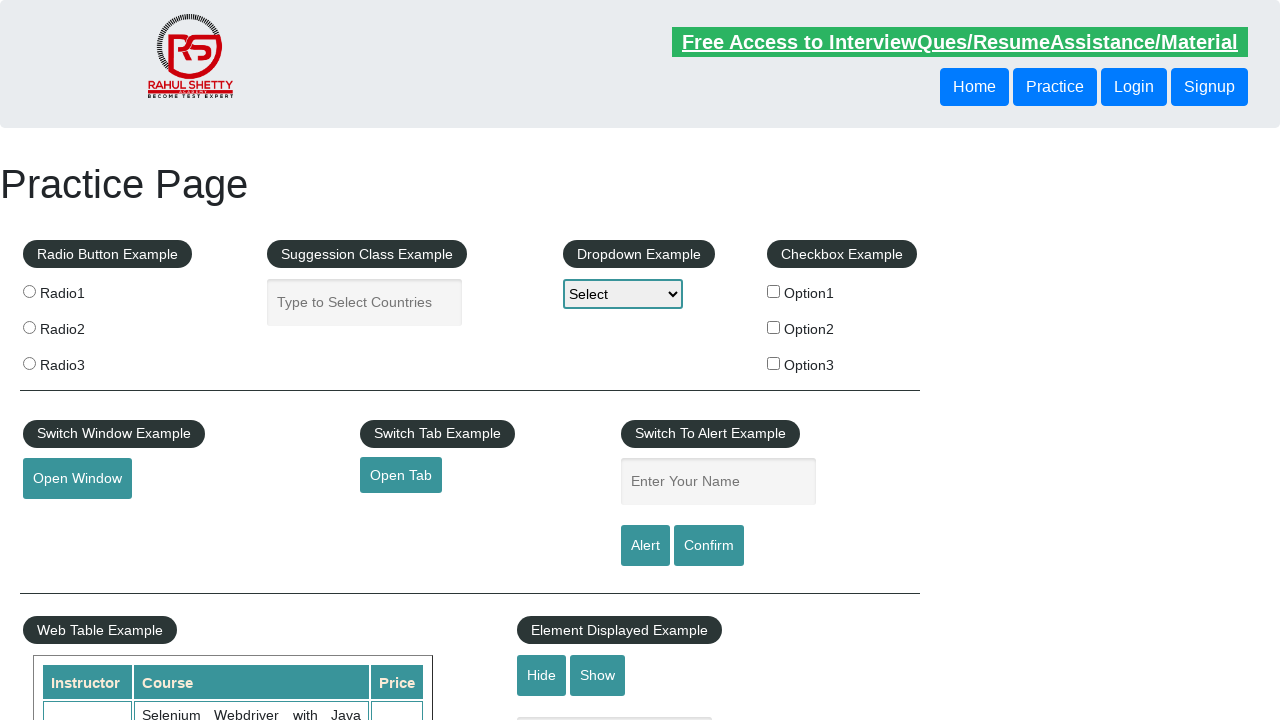

Verified table has exactly 3 column headers
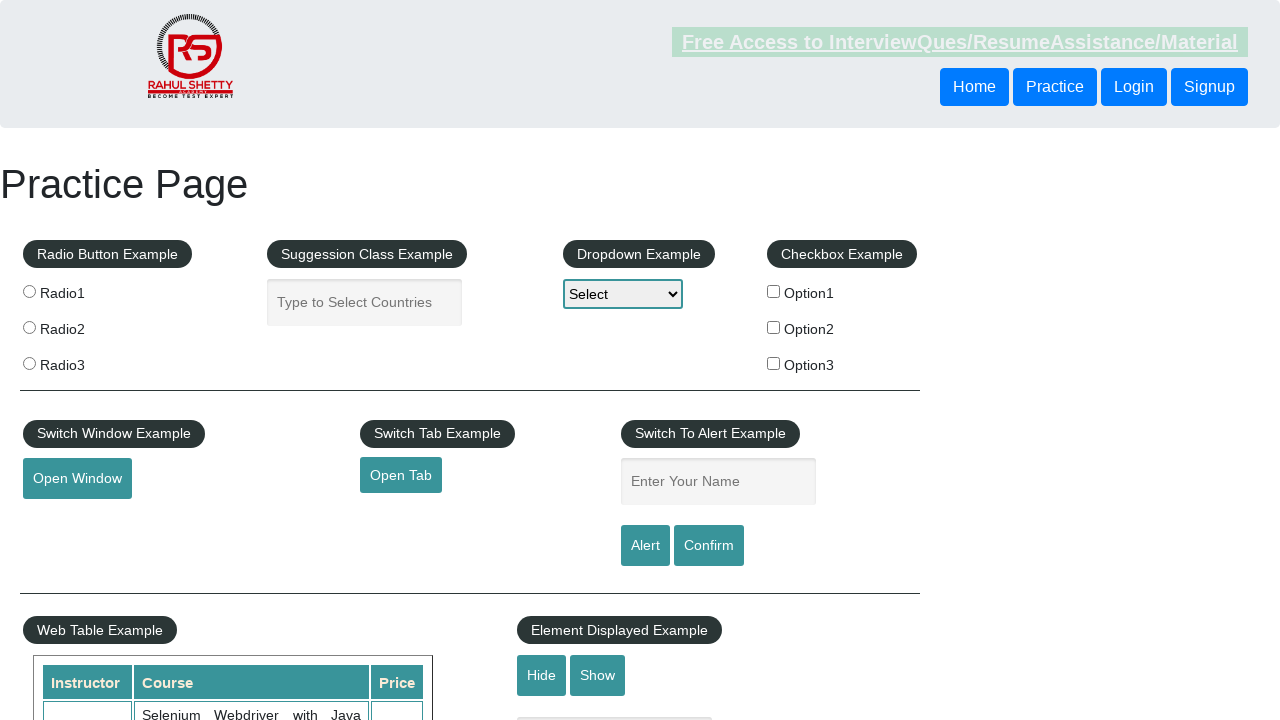

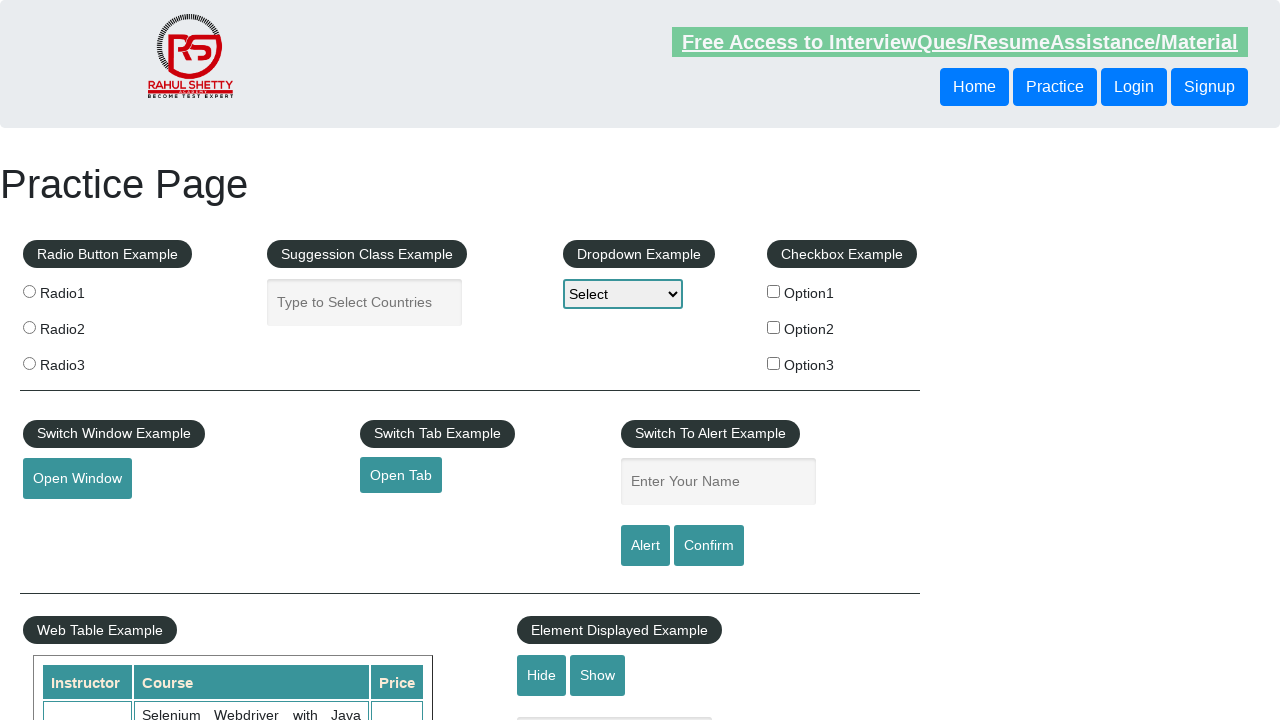